Tests handling of JavaScript alert popups by clicking a button that triggers an alert and then accepting it

Starting URL: https://demo.automationtesting.in/Alerts.html

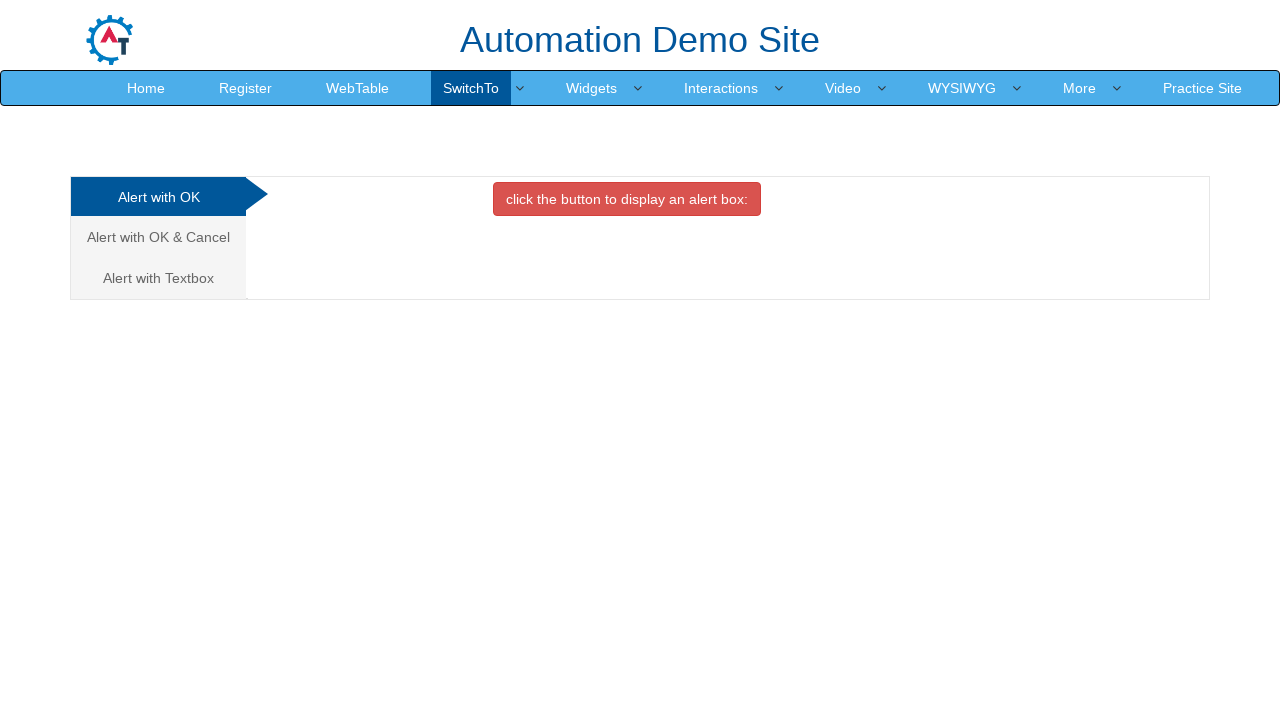

Clicked button to trigger JavaScript alert at (627, 199) on button.btn.btn-danger
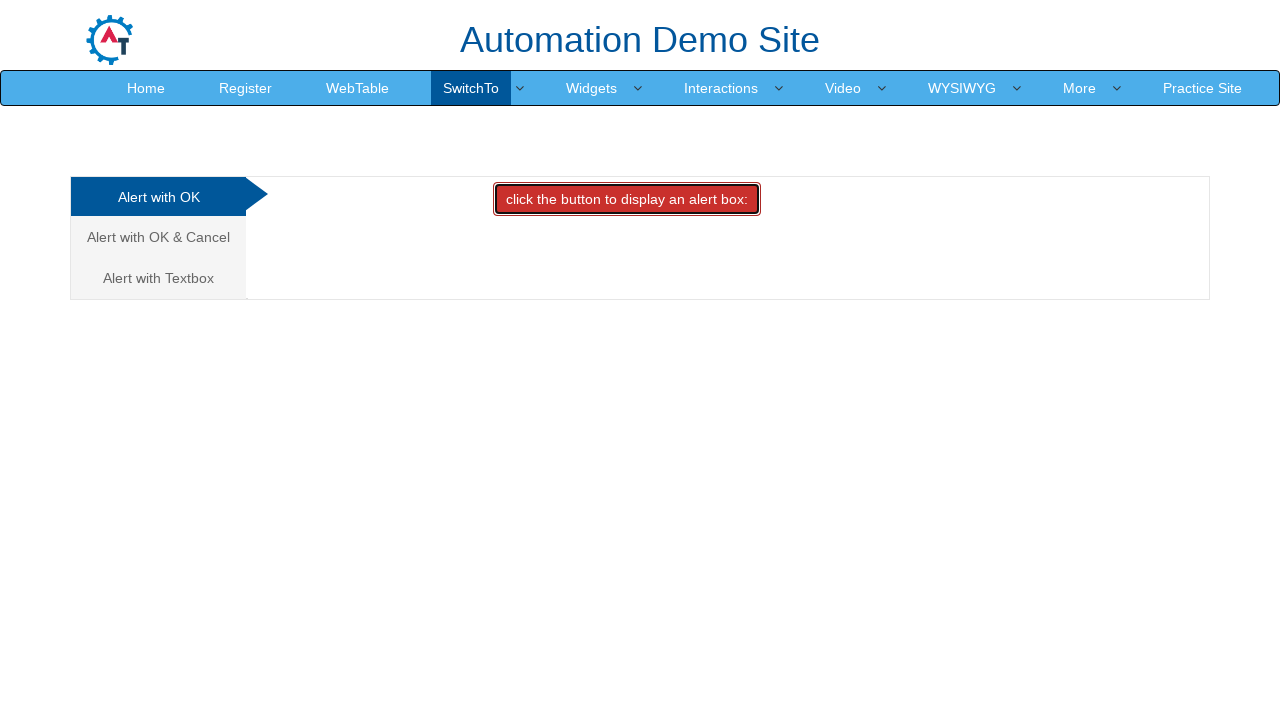

Set up dialog handler to accept alerts
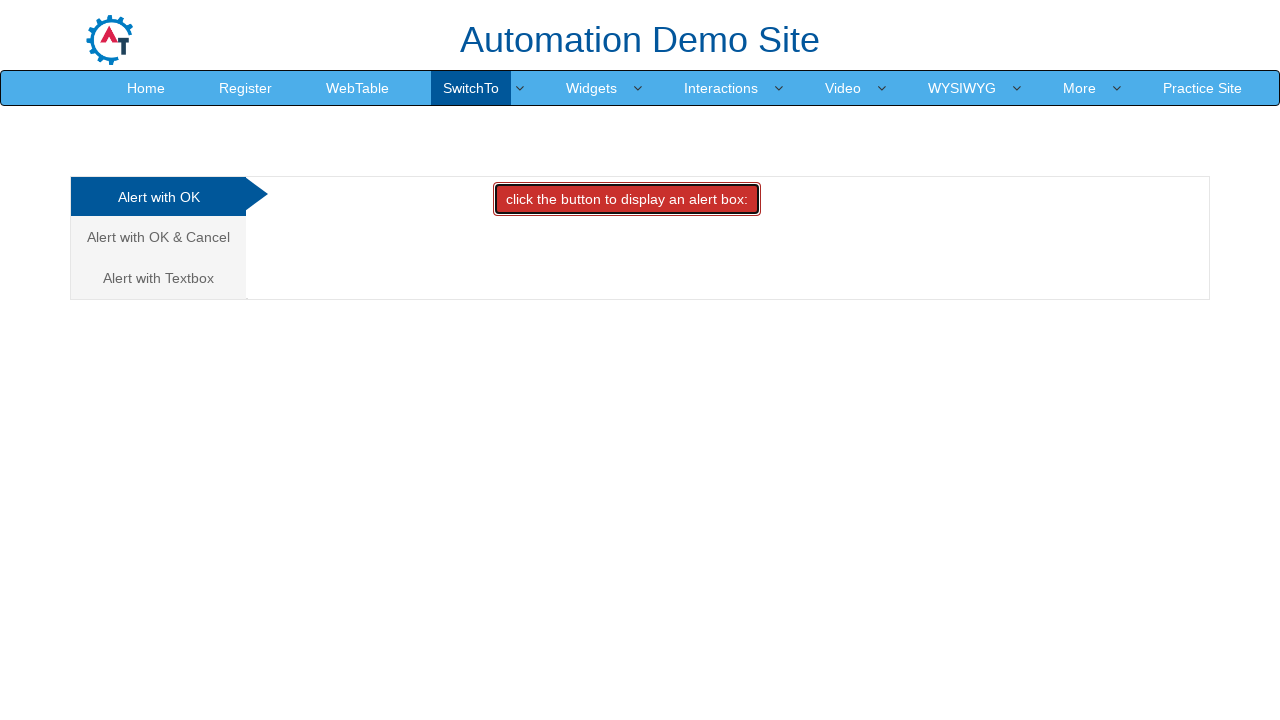

Clicked button again to trigger alert and confirm acceptance at (627, 199) on button.btn.btn-danger
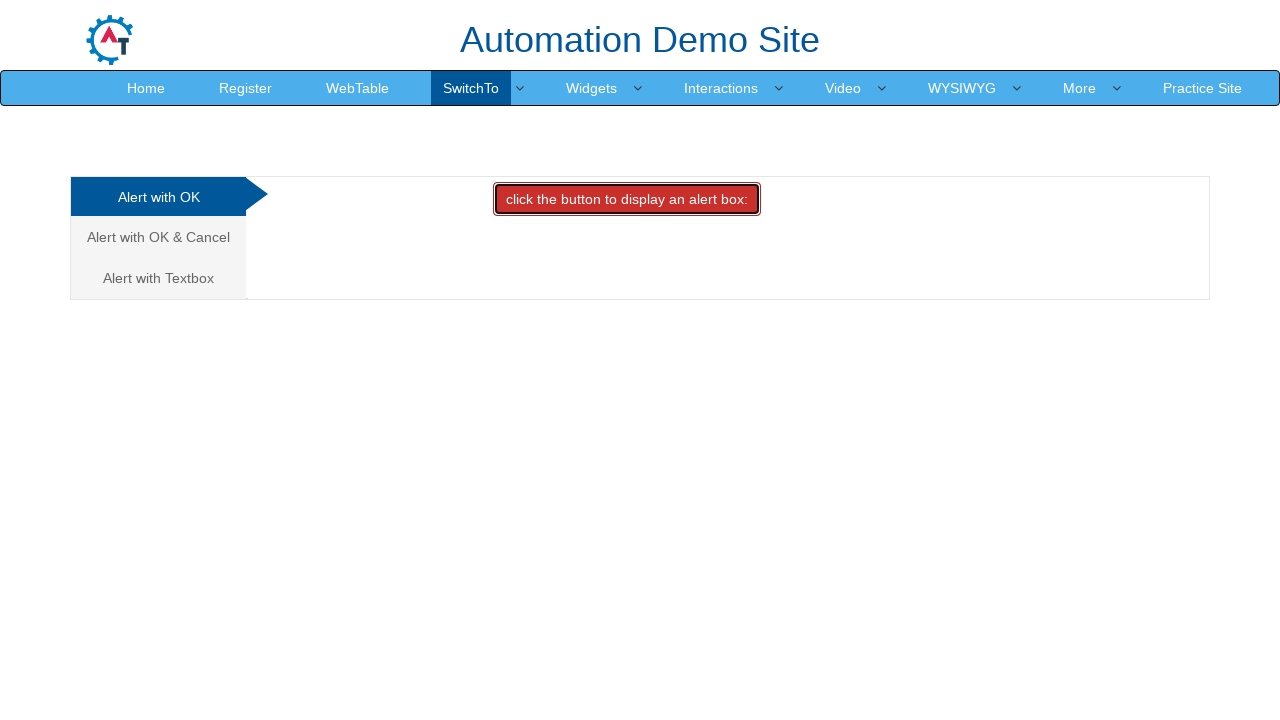

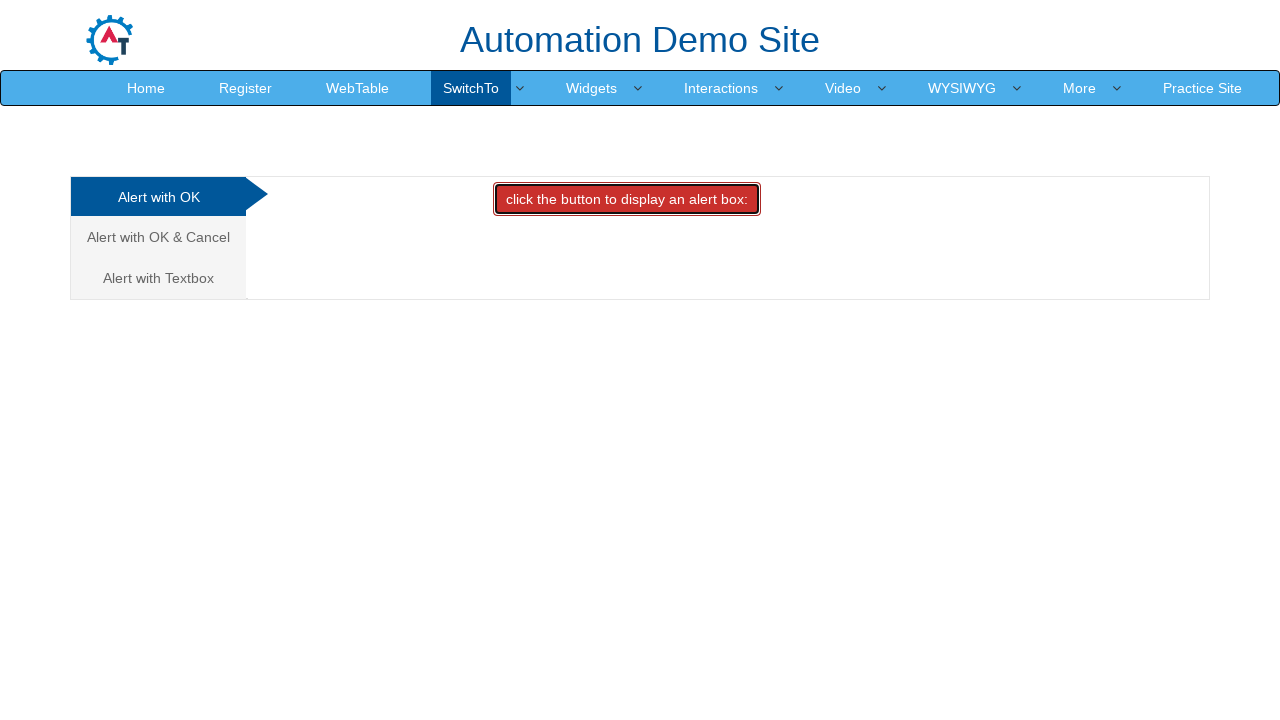